Tests that the global header has correct markup when scripts and stylesheets are blocked (HTML only mode), verifying the header element is present.

Starting URL: https://www.nationalarchives.gov.uk/explore-the-collection/

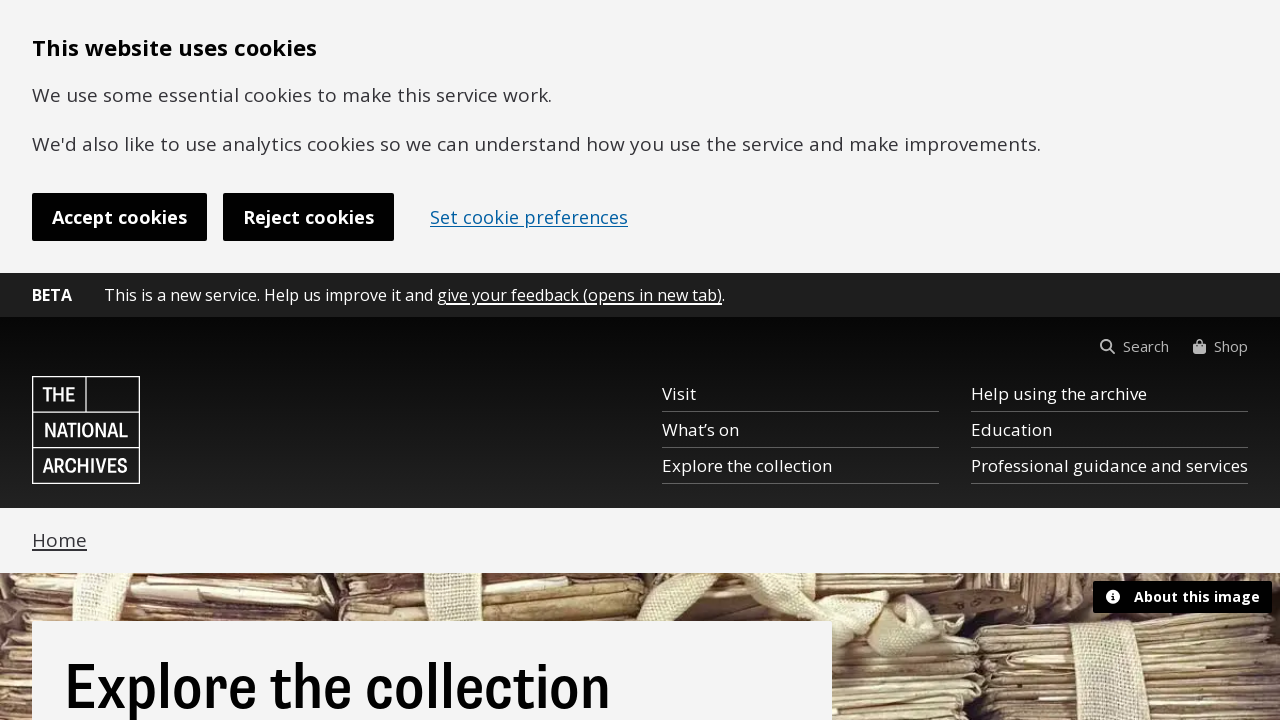

Configured route handler to block scripts and stylesheets
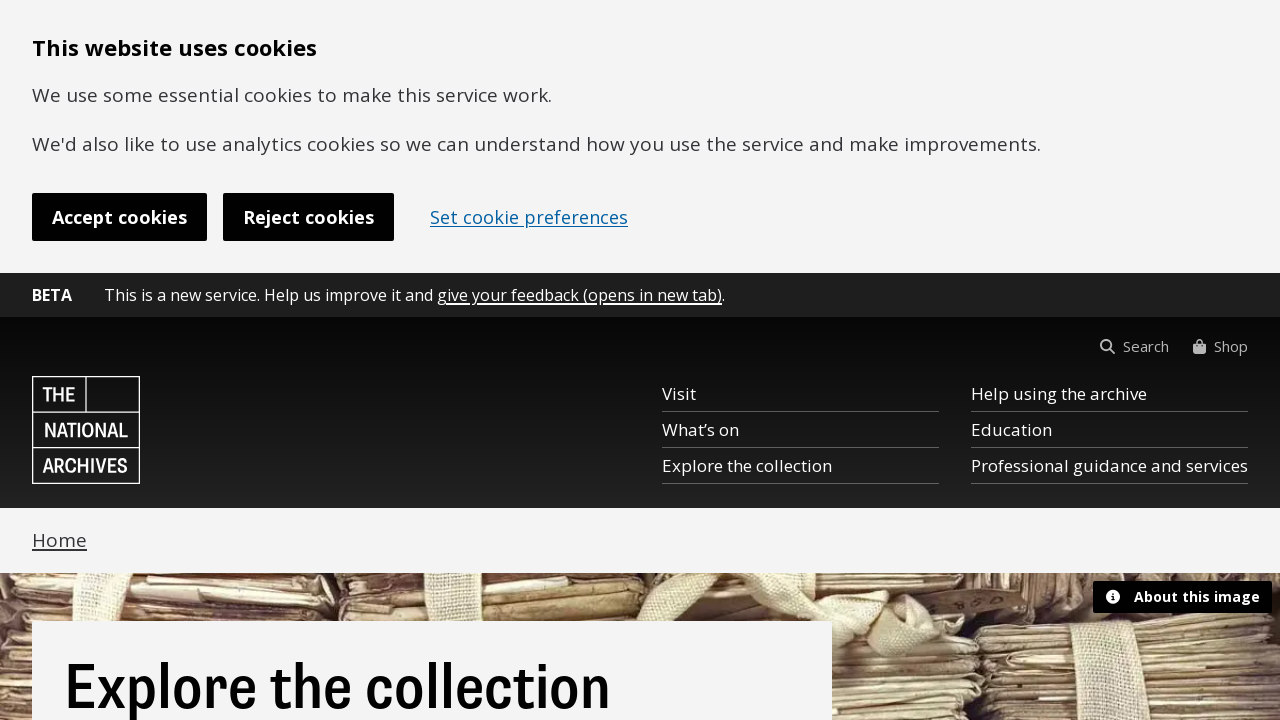

Reloaded page to test HTML-only rendering without scripts and stylesheets
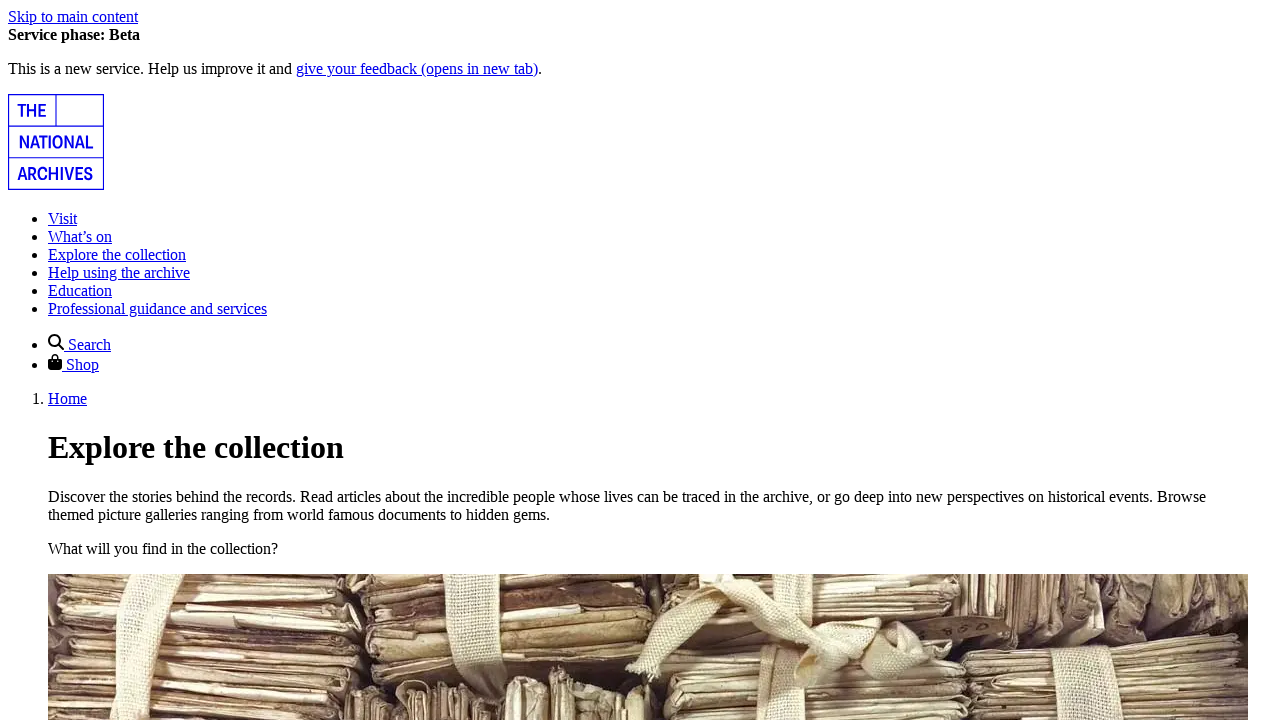

Global header main element (.tna-global-header__main) is present and attached to DOM
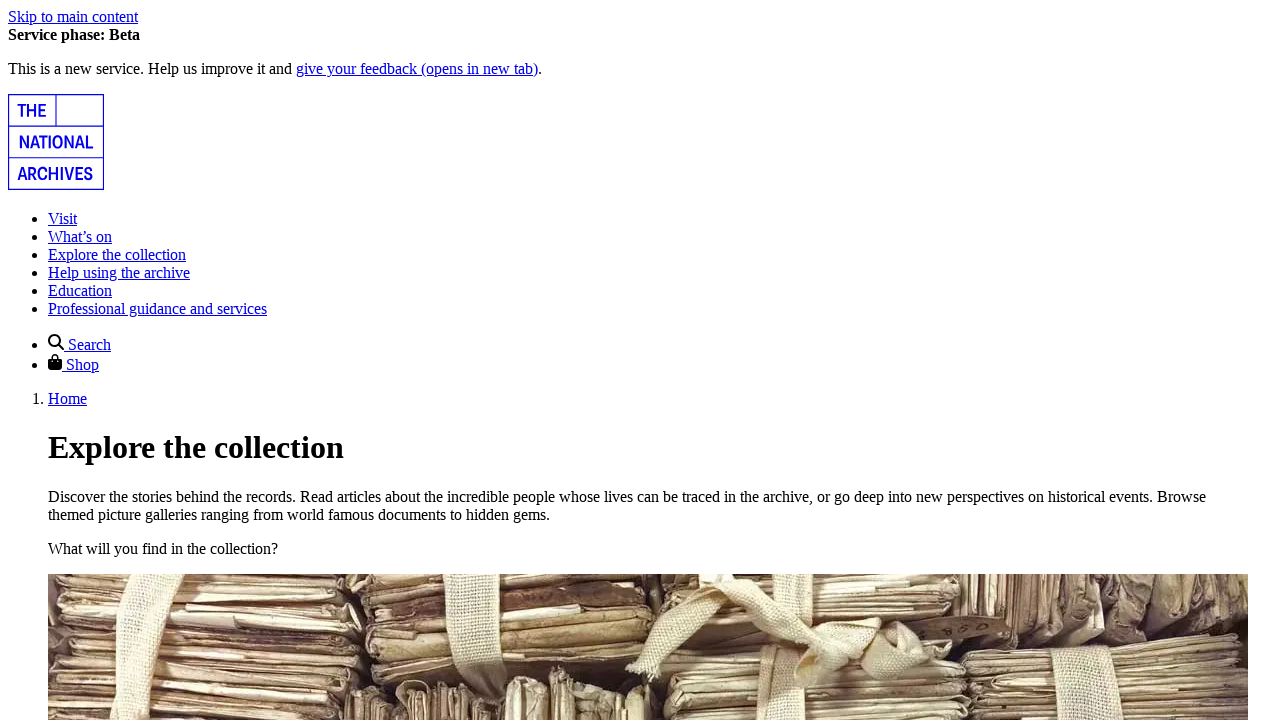

Verified global header main element contains content
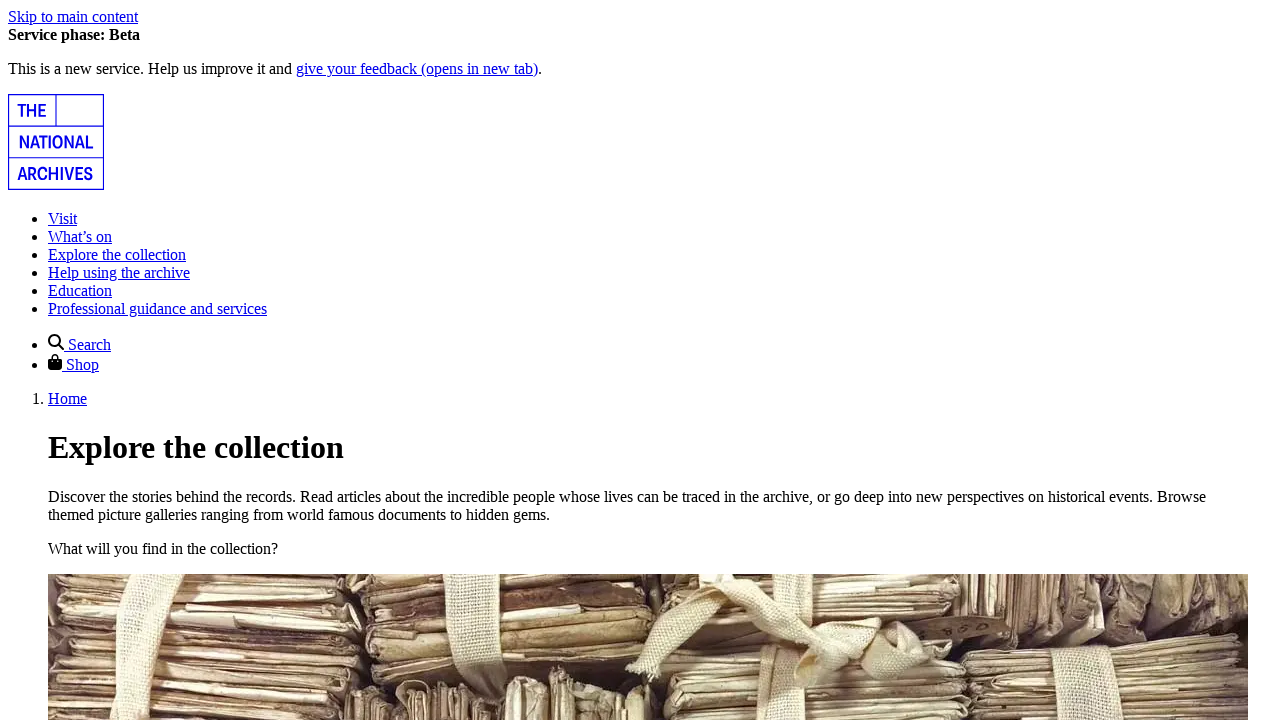

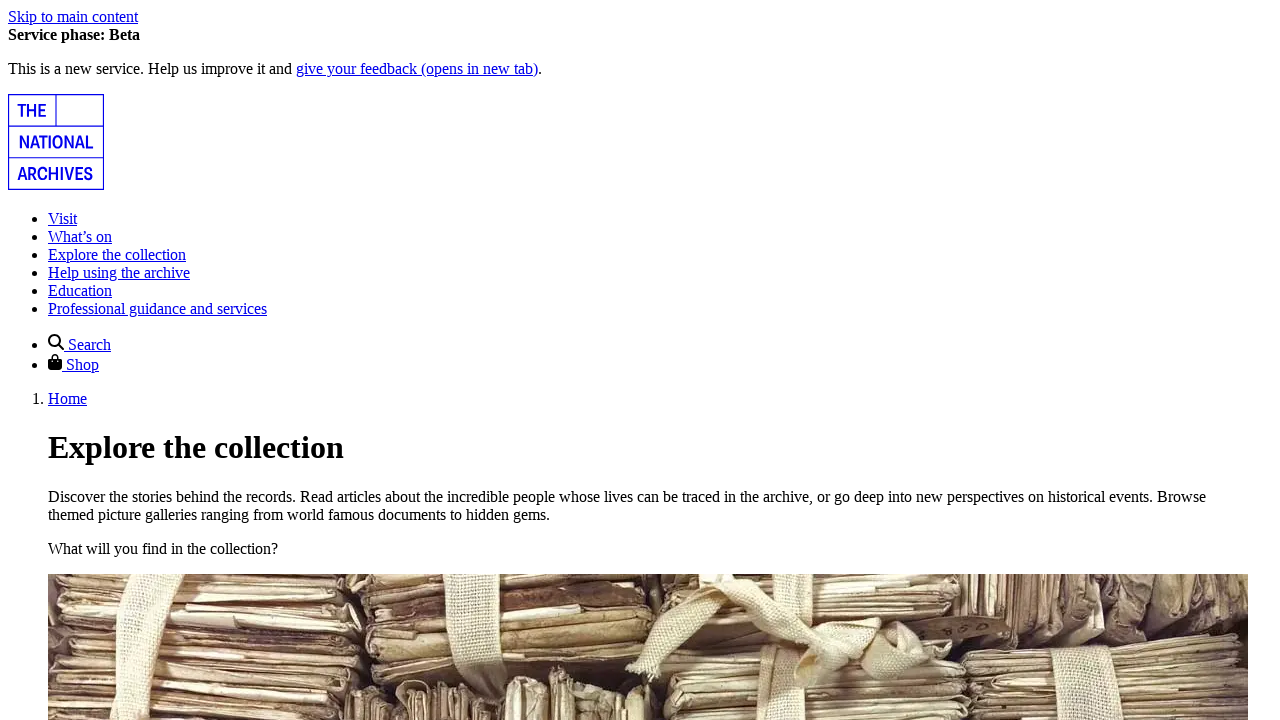